Tests that the Entry Ad modal window appears when navigating to the Entry Ad page

Starting URL: https://the-internet.herokuapp.com/

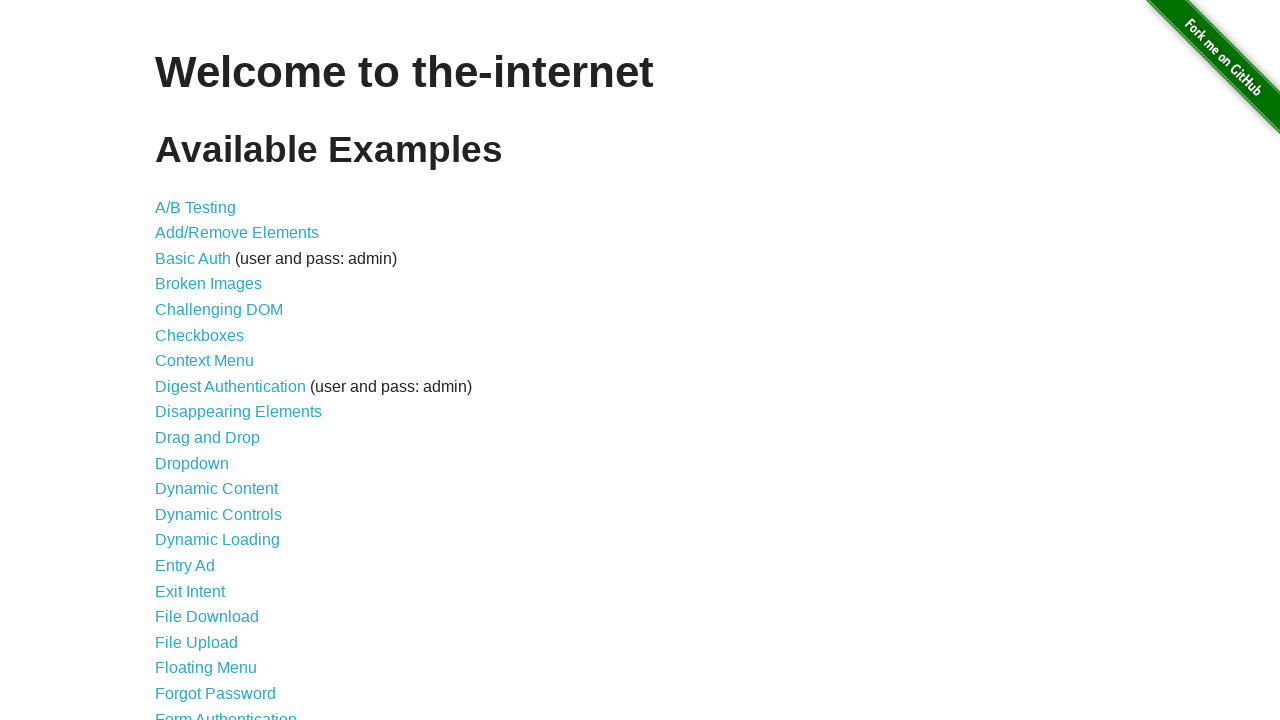

Clicked on 'Entry Ad' link at (185, 566) on internal:role=link[name="Entry Ad"i]
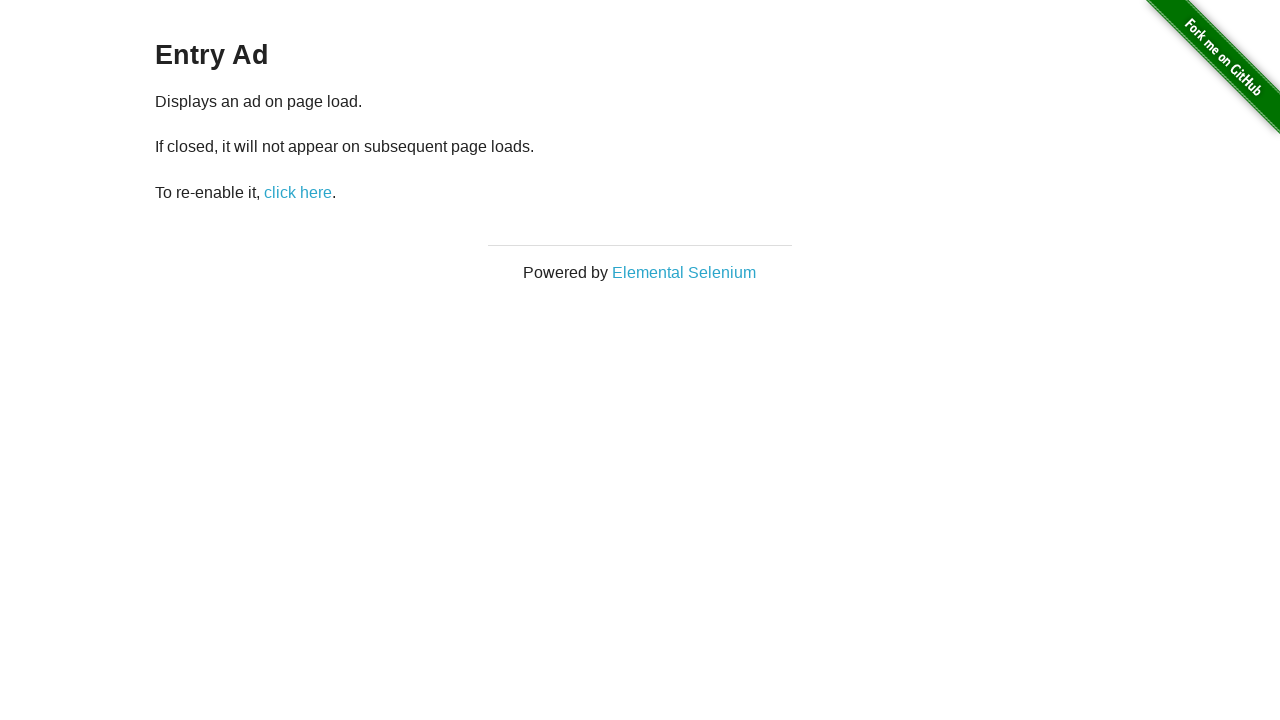

Verified Entry Ad modal window with heading 'This is a modal window' is visible
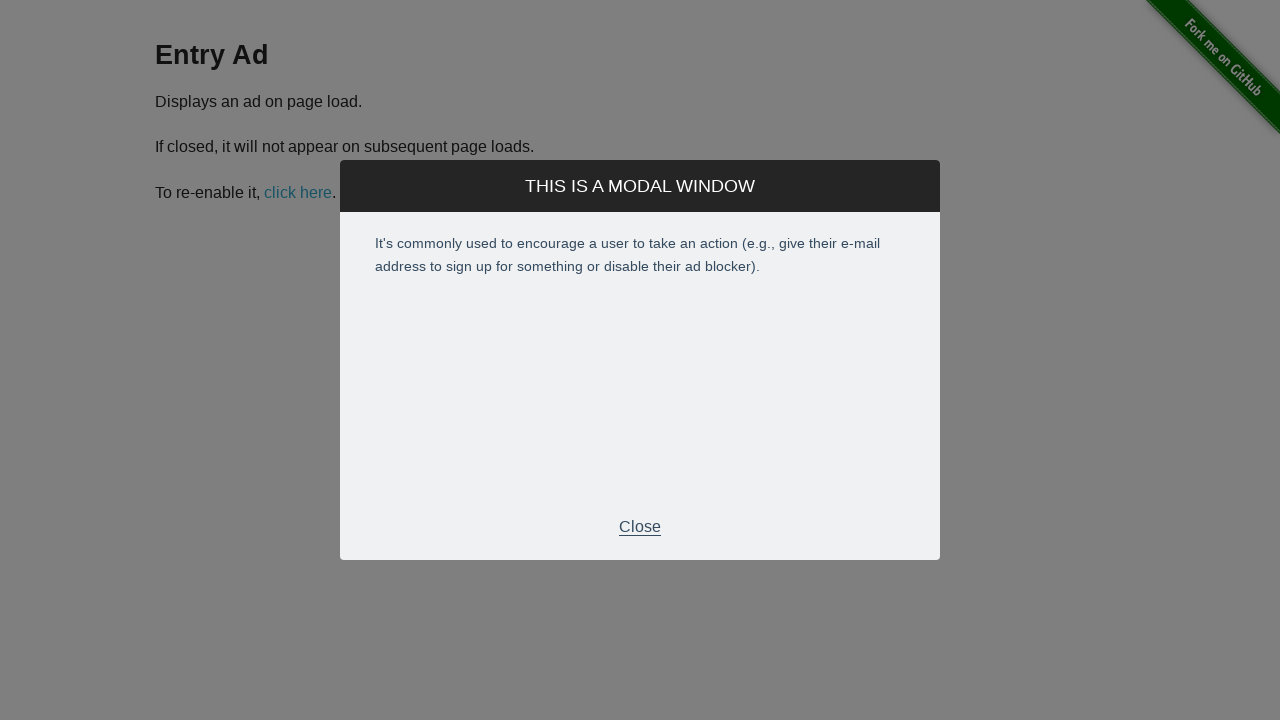

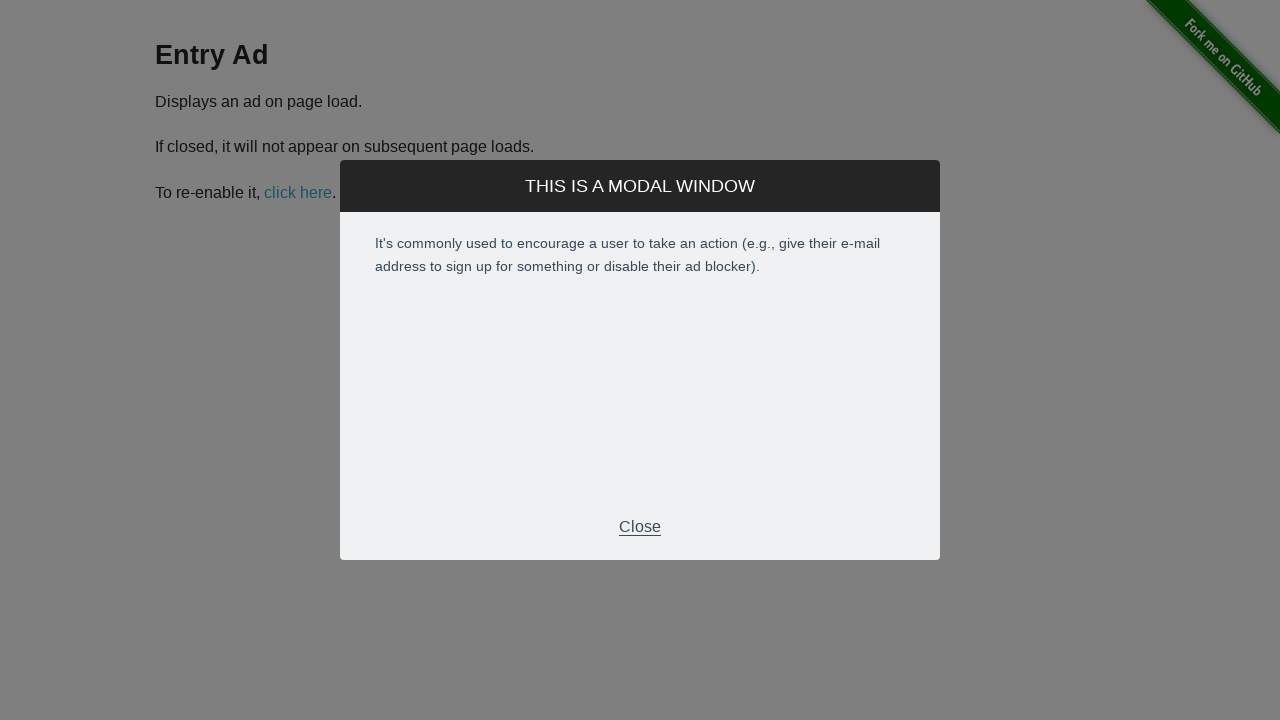